Tests that entering an invalid referral code '123456789123456789' on the signup form displays an error message about invalid link format

Starting URL: https://koshelek.ru/authorization/signup

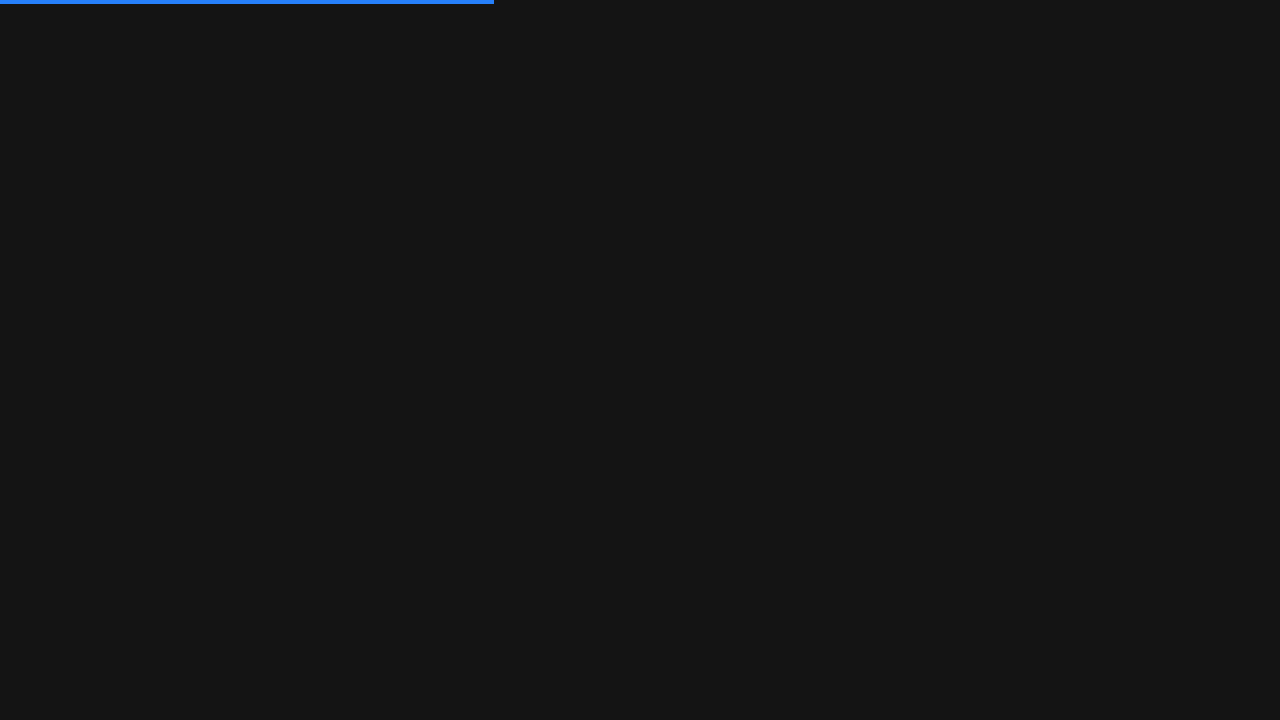

Waited 7 seconds for page to load
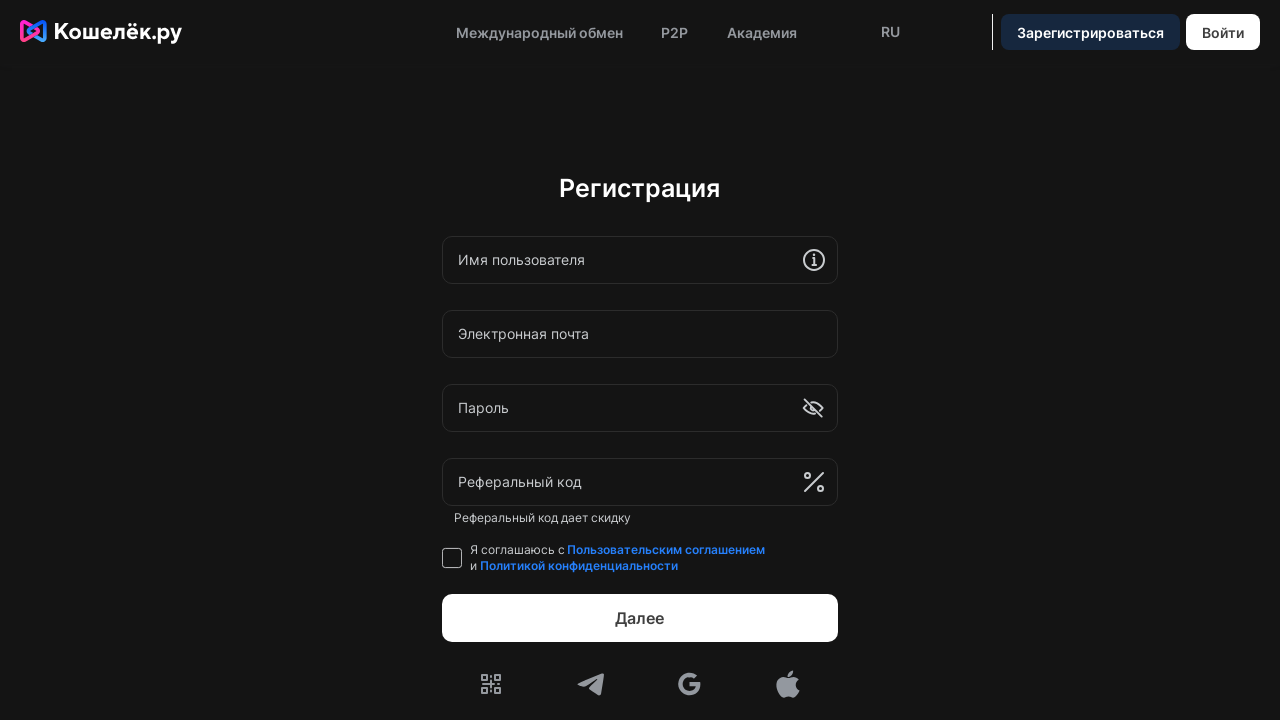

Located shadow host element with class 'remoteComponent'
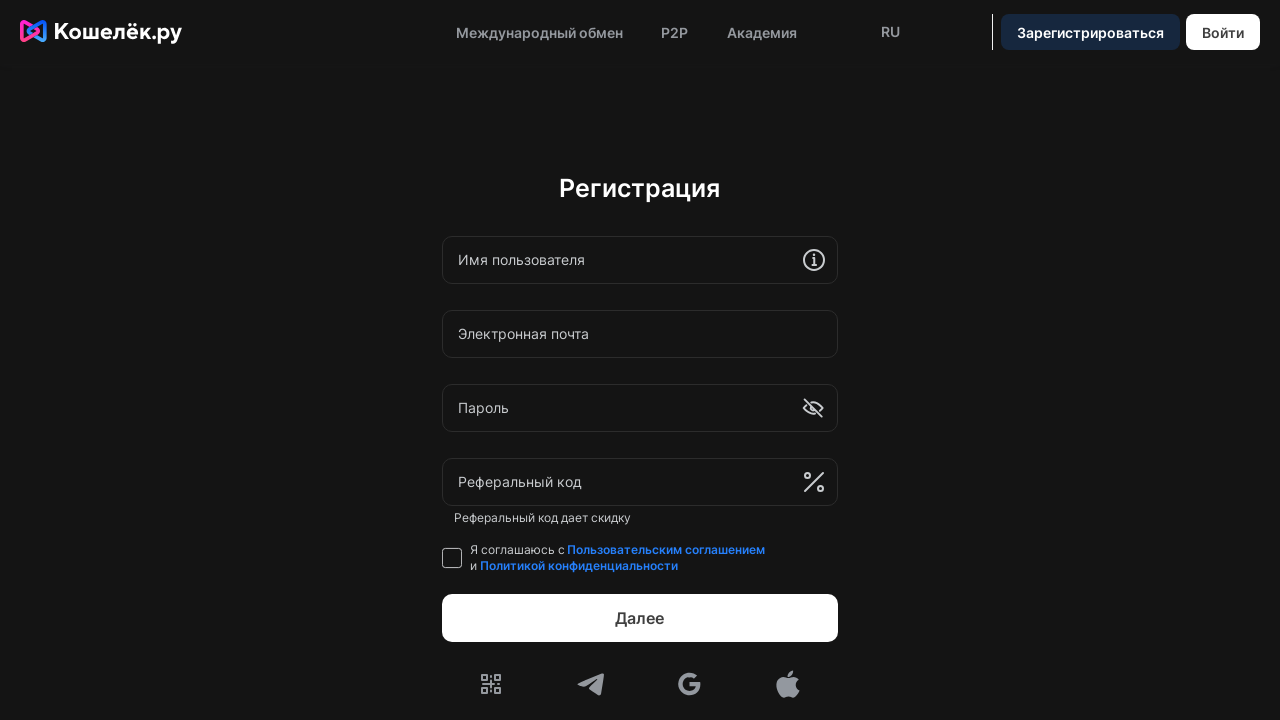

Filled referral code input with invalid code '123456789123456789' on .remoteComponent >> form div[data-wi='referral'] input
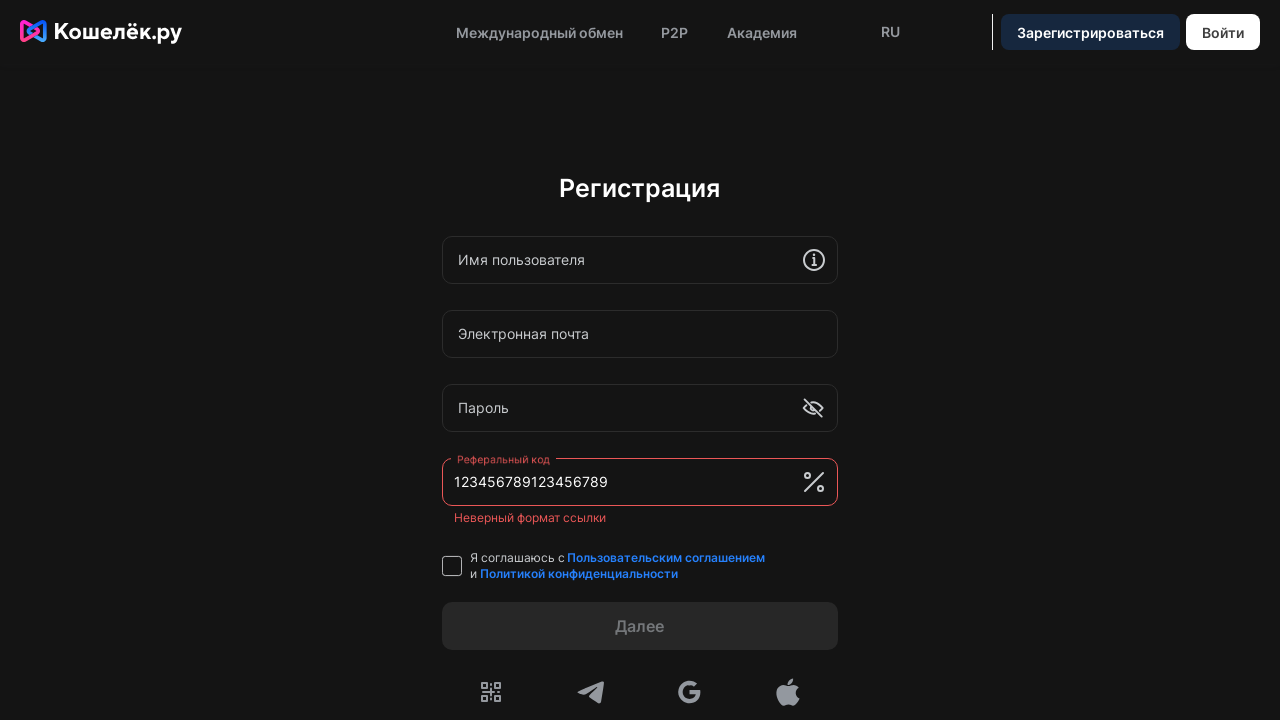

Clicked password field to trigger validation at (618, 408) on .remoteComponent >> form div[data-wi='password'] input
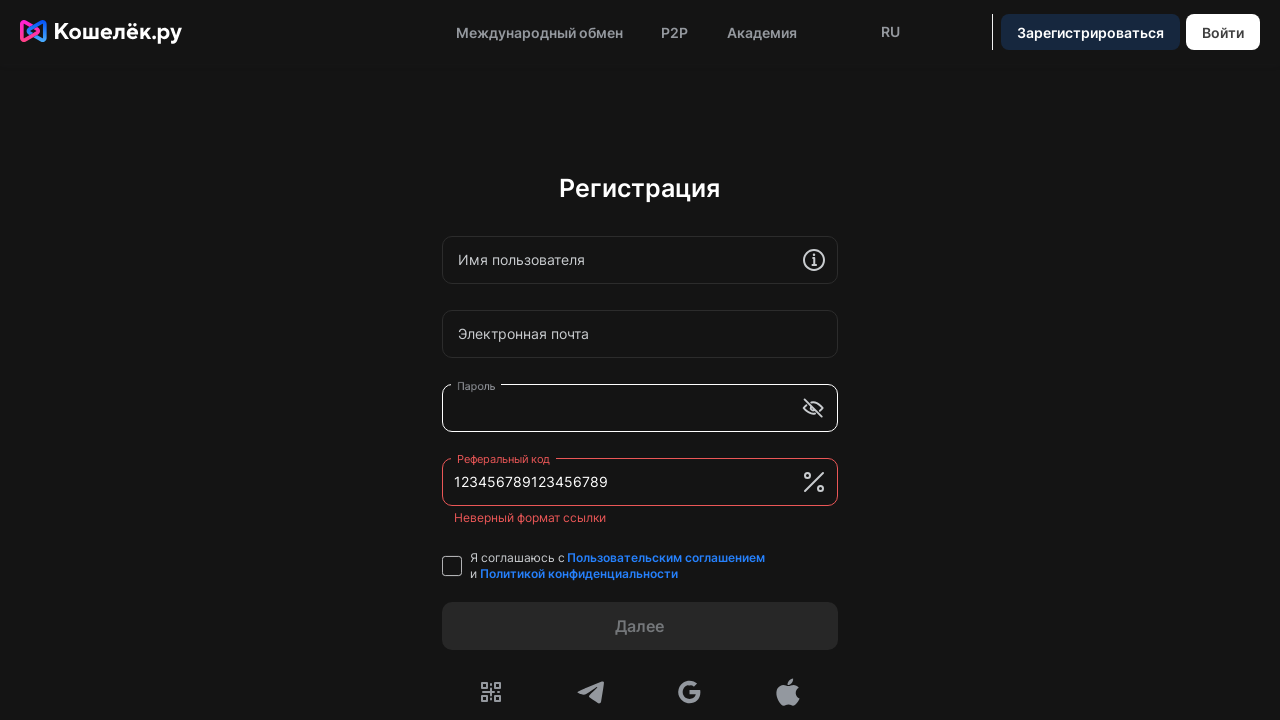

Located error message element
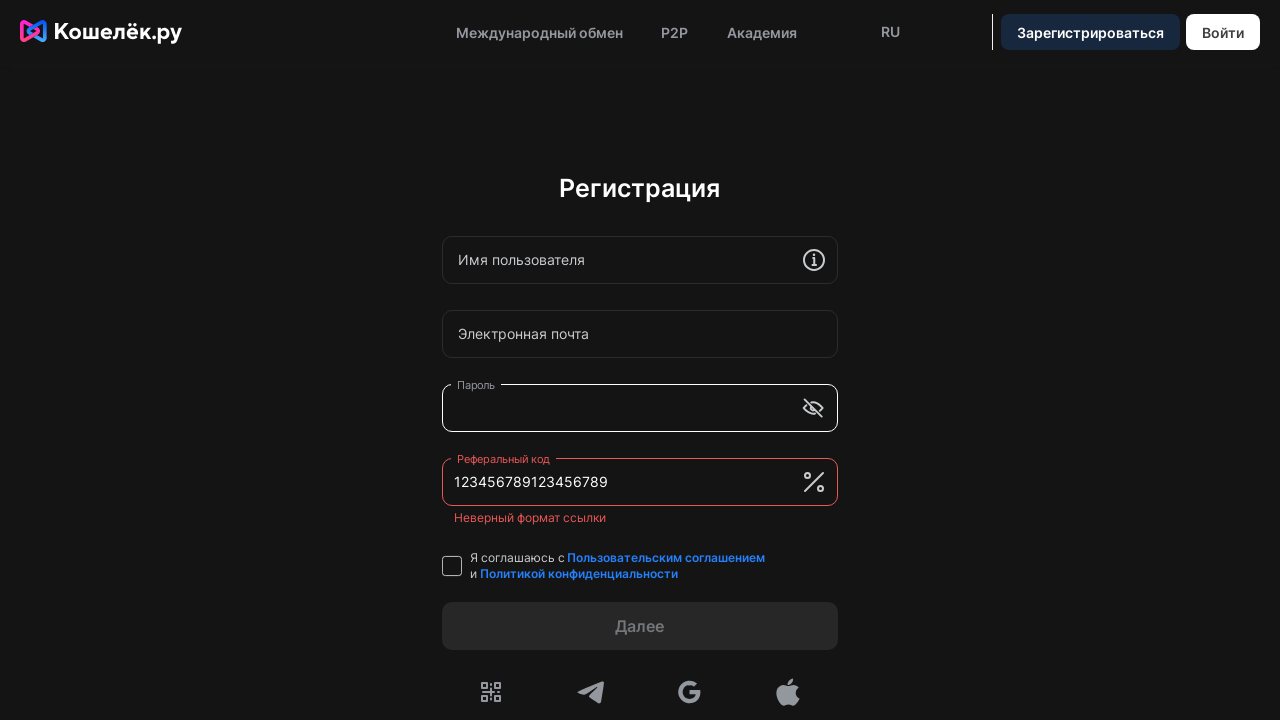

Error message about invalid referral code became visible
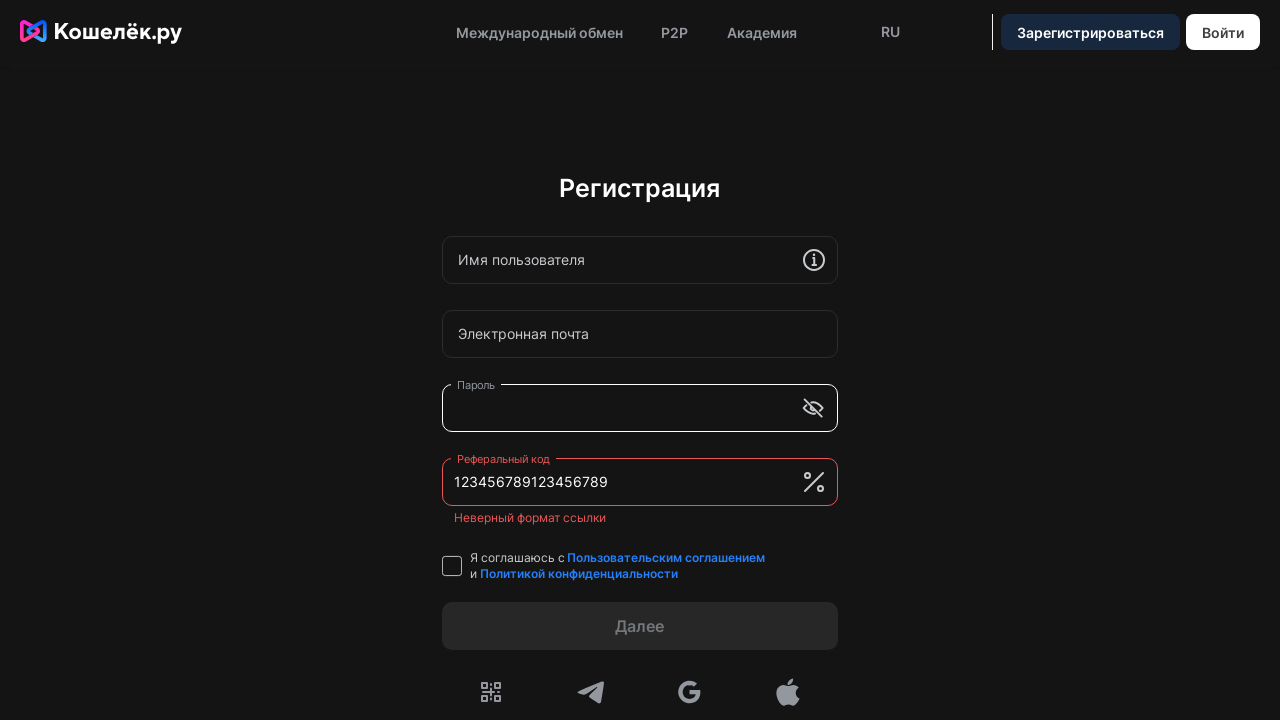

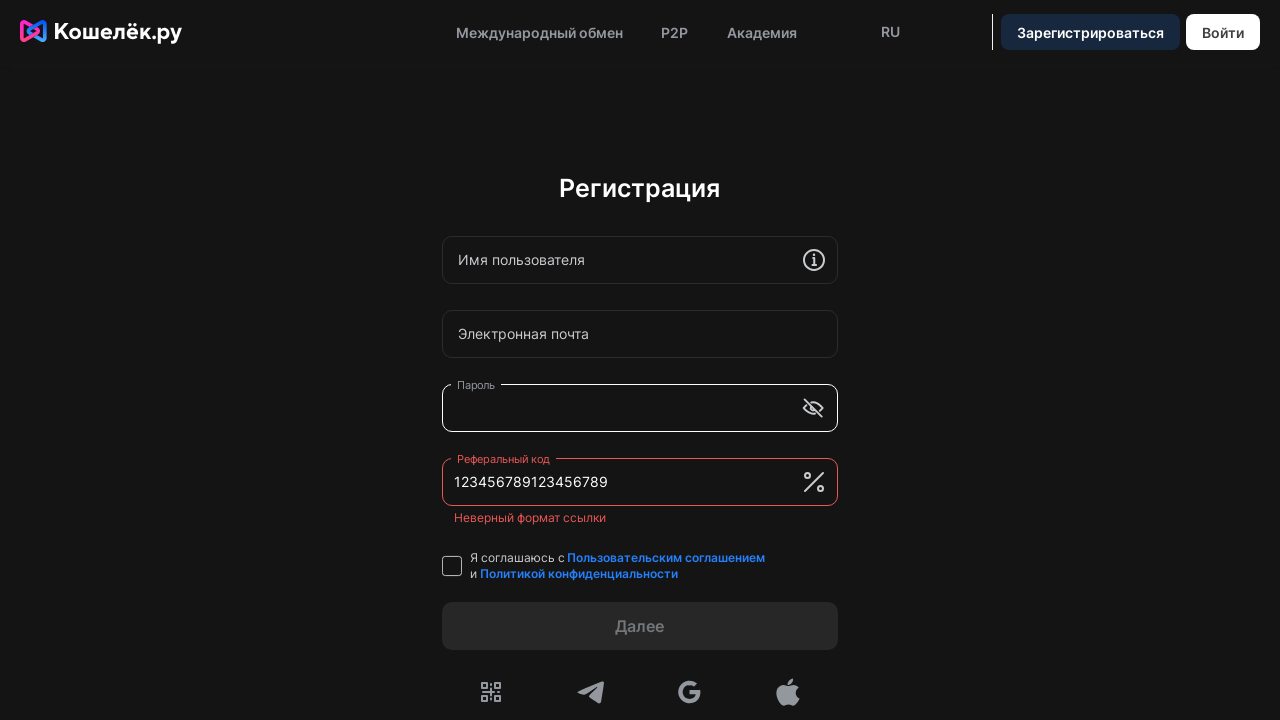